Tests the add/remove elements functionality by clicking the "Add Element" button to create a delete button, verifying it appears, then clicking the delete button and verifying the element is removed from the page.

Starting URL: https://practice.cydeo.com/add_remove_elements/

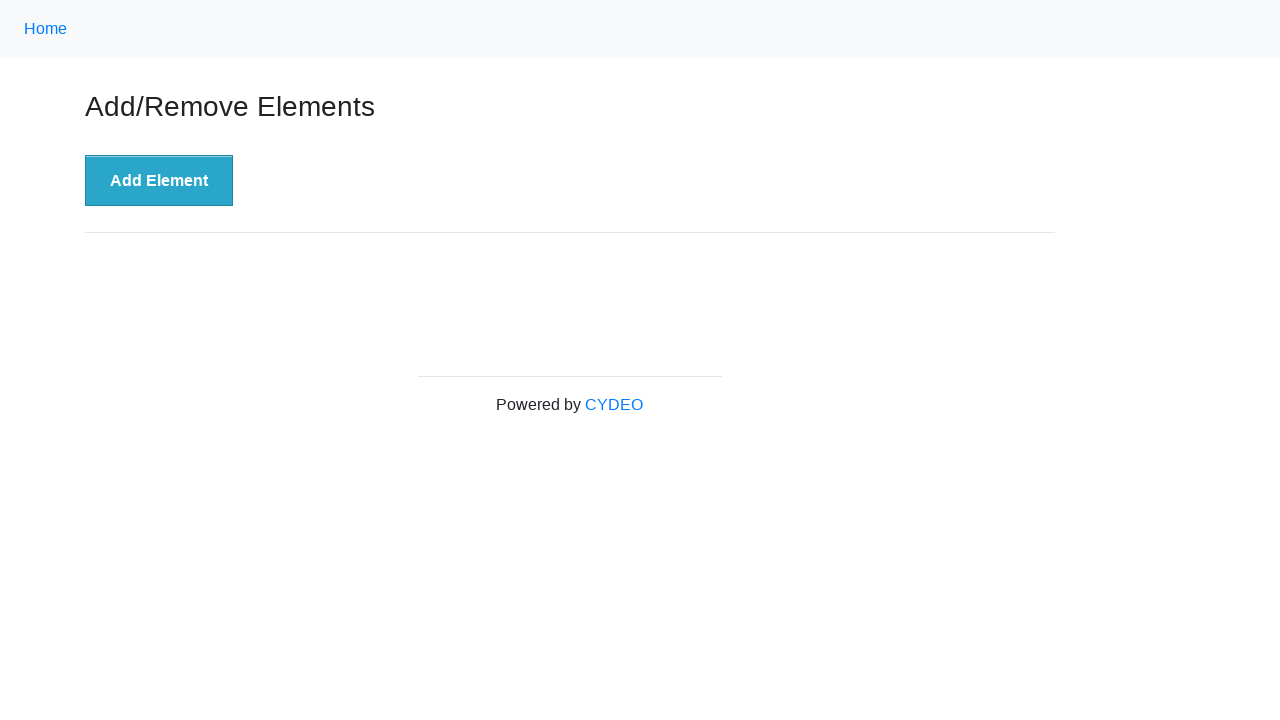

Clicked 'Add Element' button to create a delete button at (159, 181) on xpath=//button[text()='Add Element']
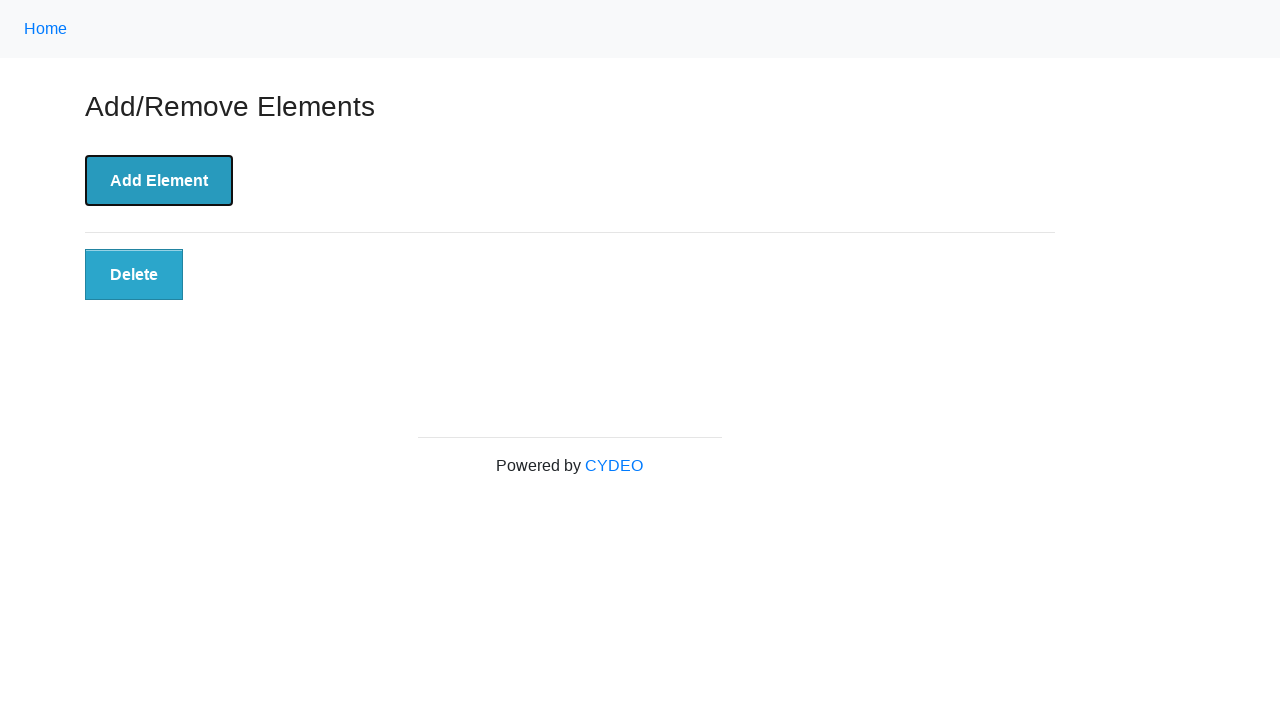

Delete button appeared on the page
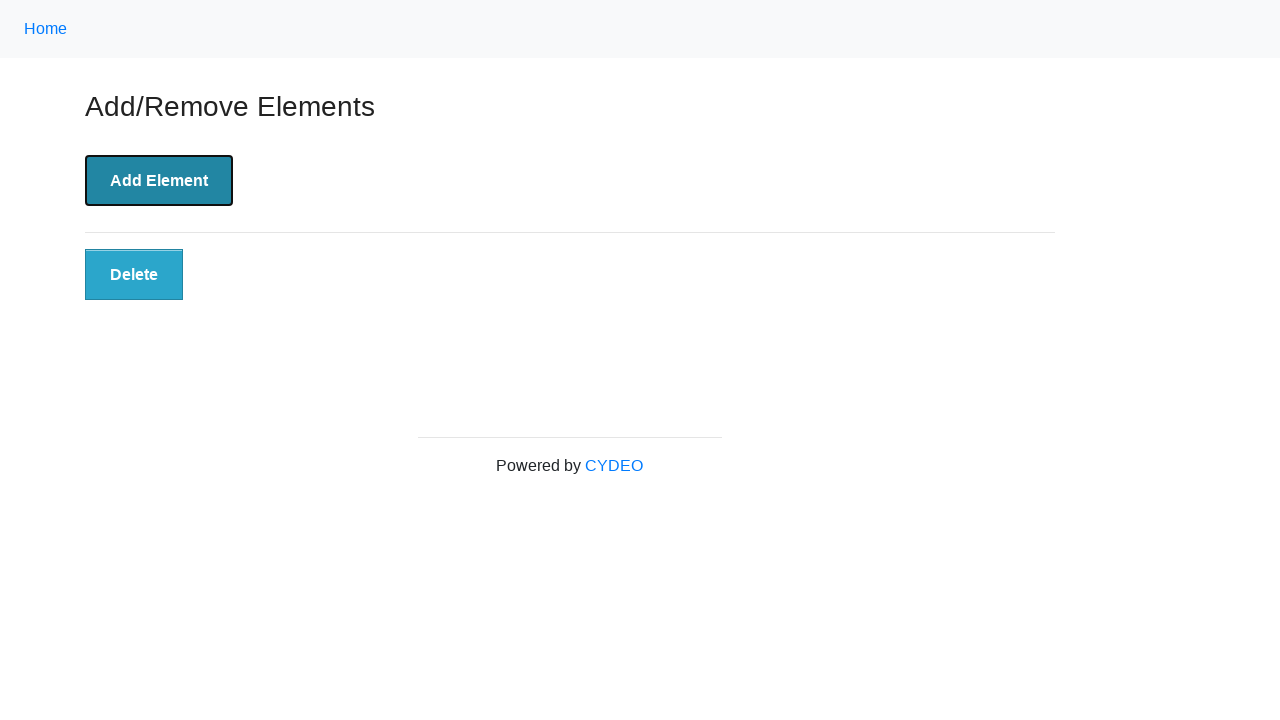

Verified delete button is visible
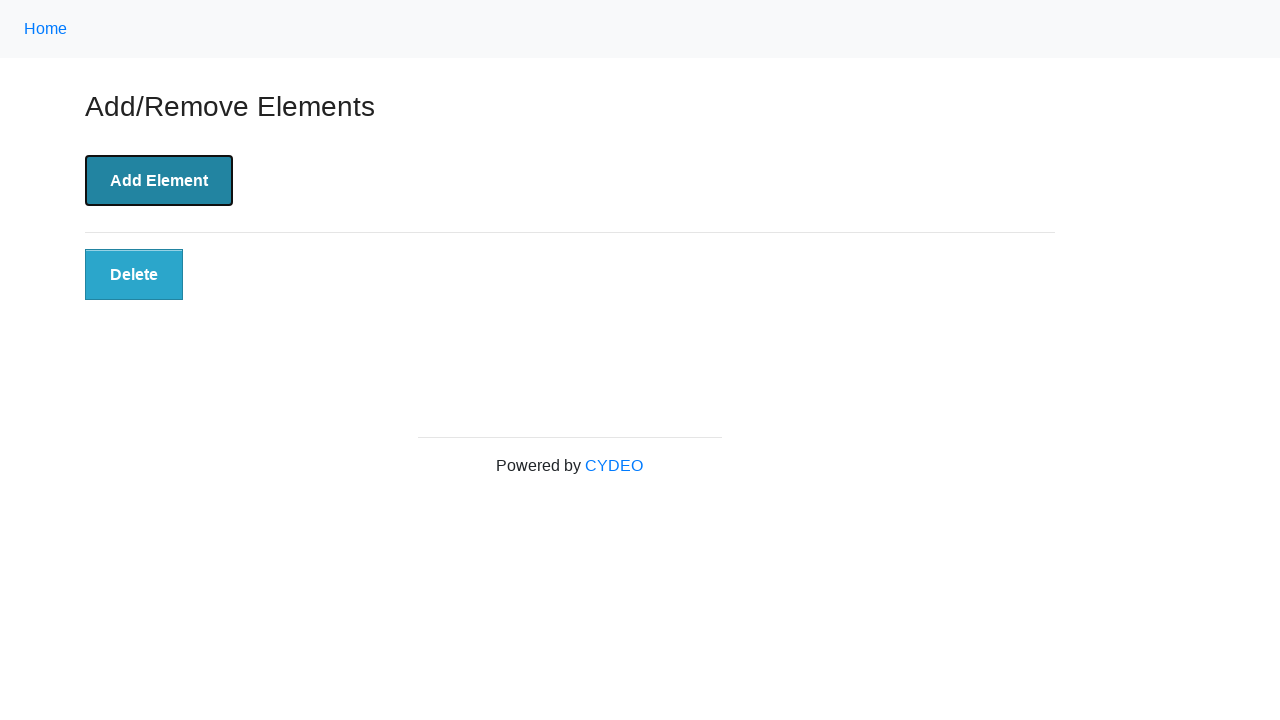

Clicked the delete button to remove the element at (134, 275) on xpath=//button[@class='added-manually']
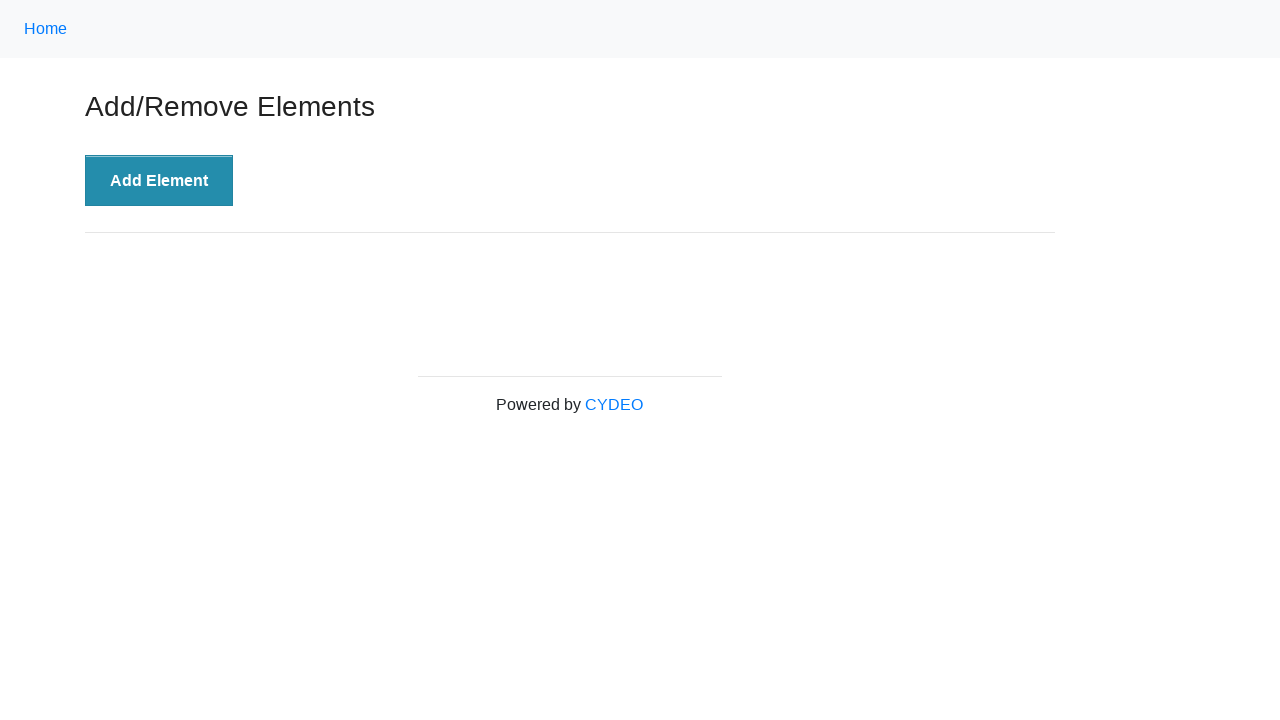

Delete button element was removed from the DOM
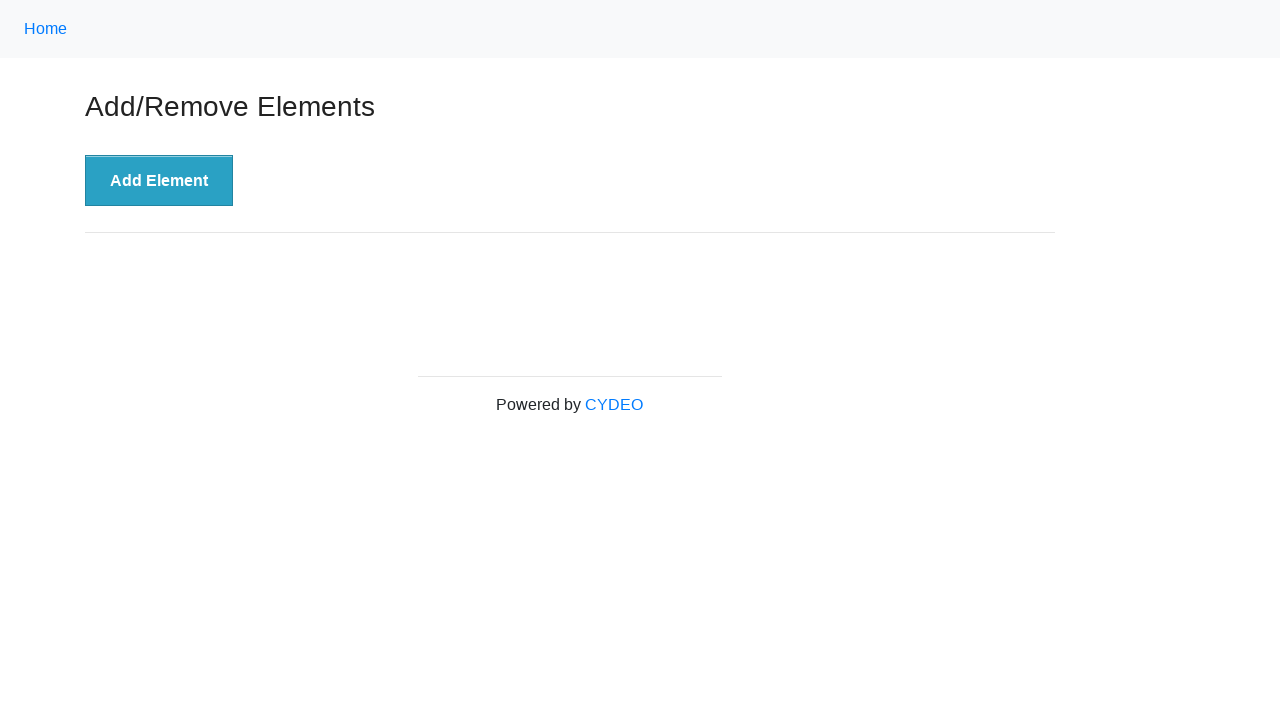

Confirmed that delete button is no longer displayed on the page
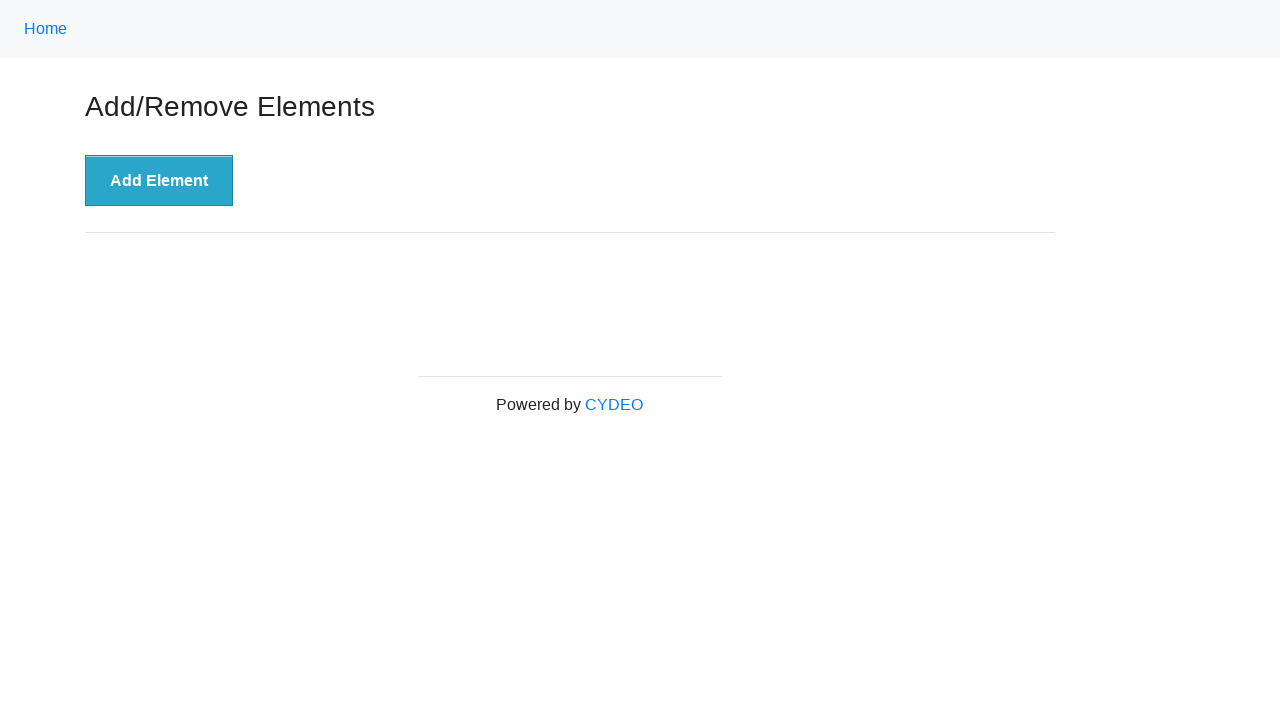

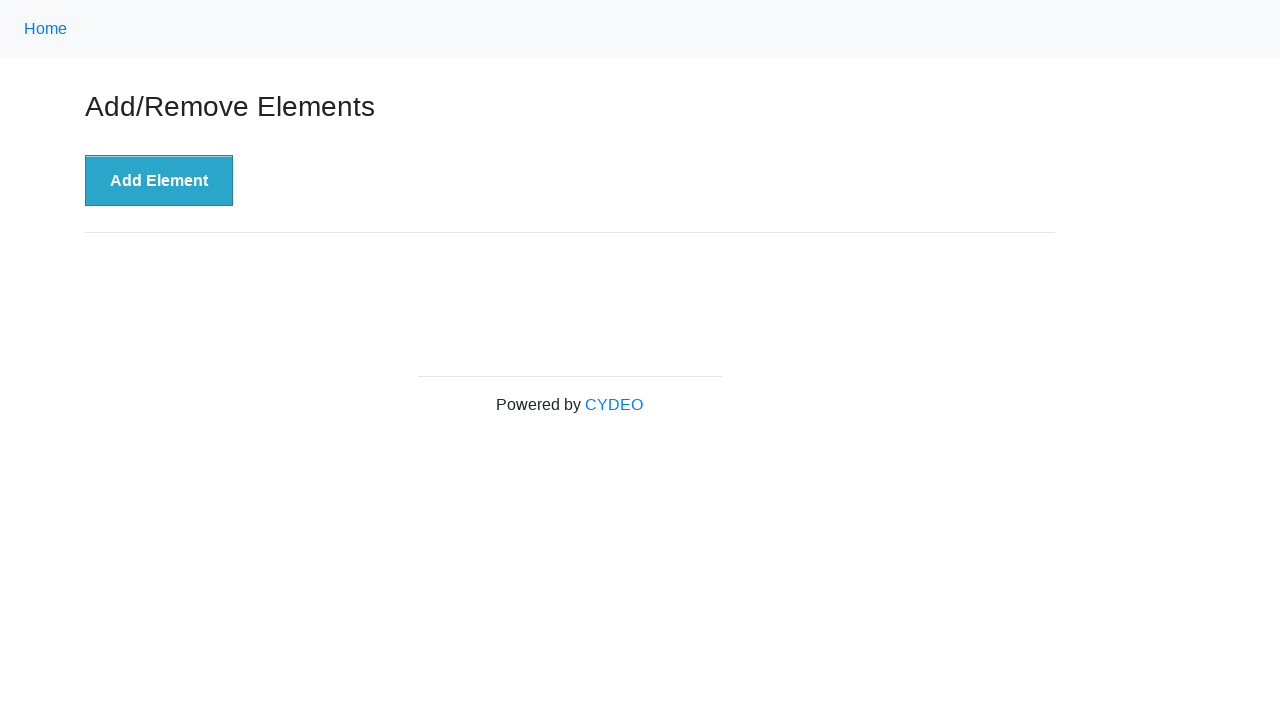